Tests login form validation by submitting empty username and password fields and verifying the appropriate error message is displayed

Starting URL: https://www.saucedemo.com/

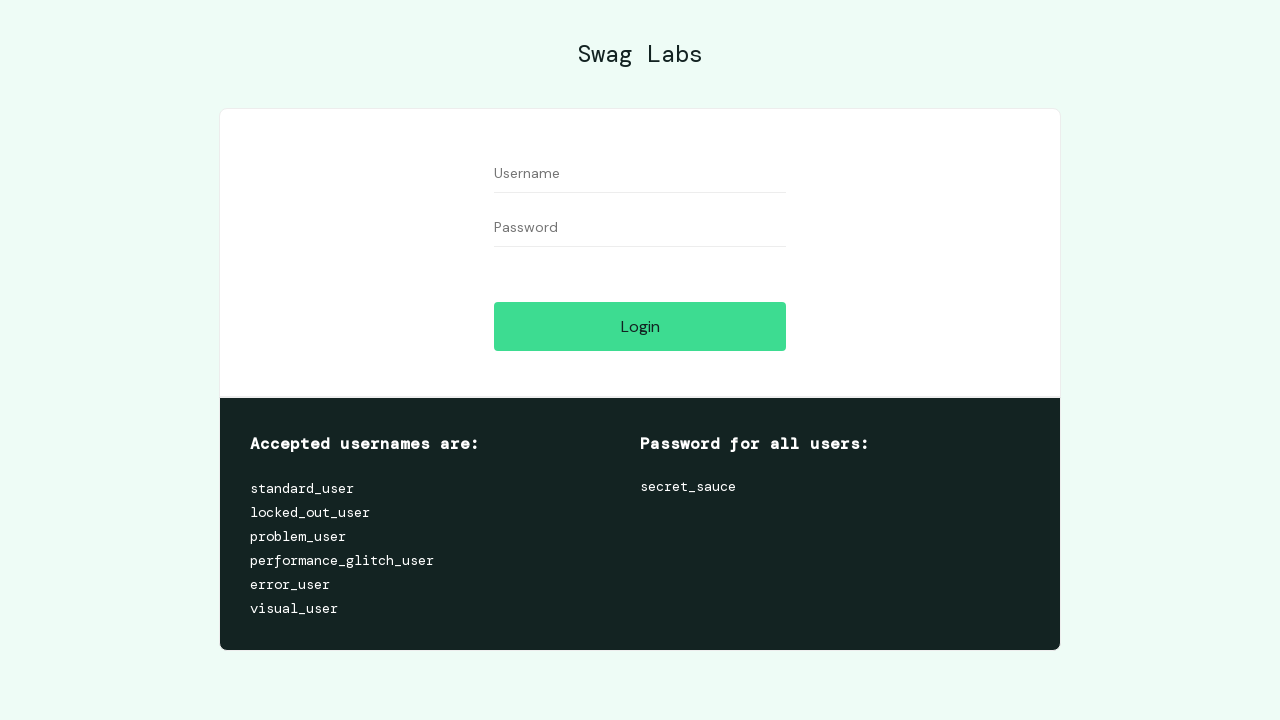

Navigated to Sauce Demo login page
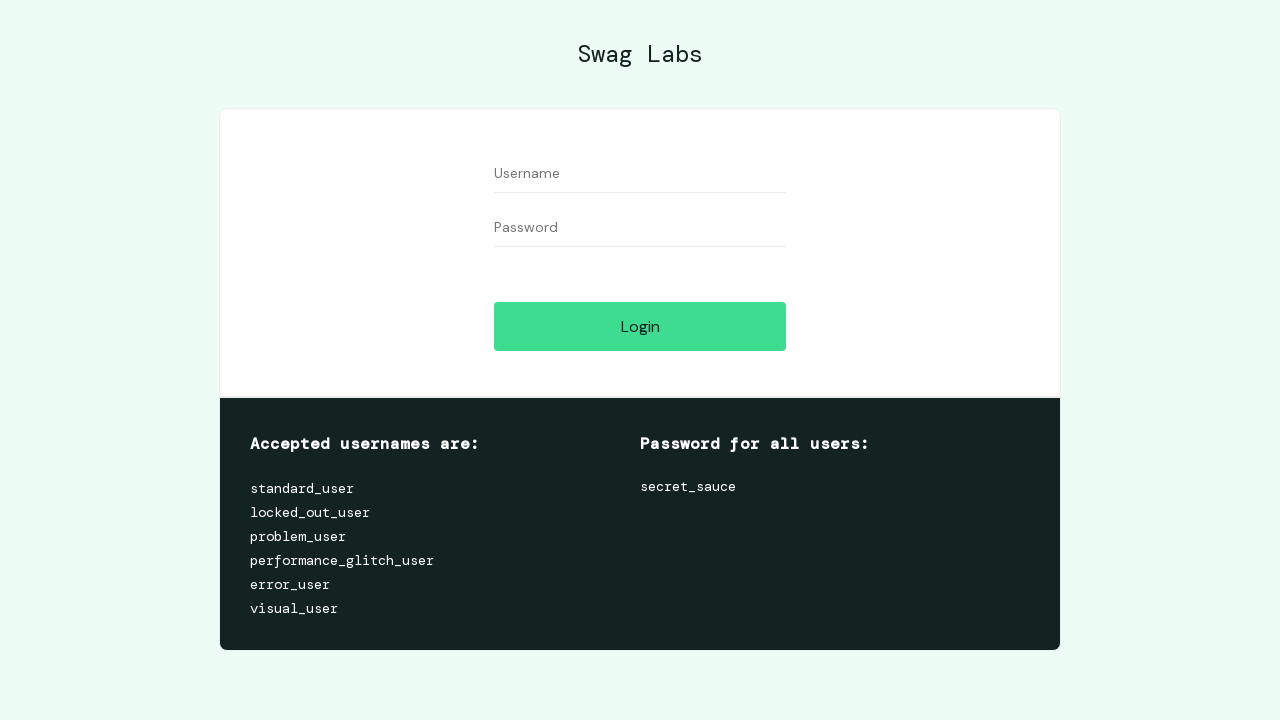

Left username field empty on #user-name
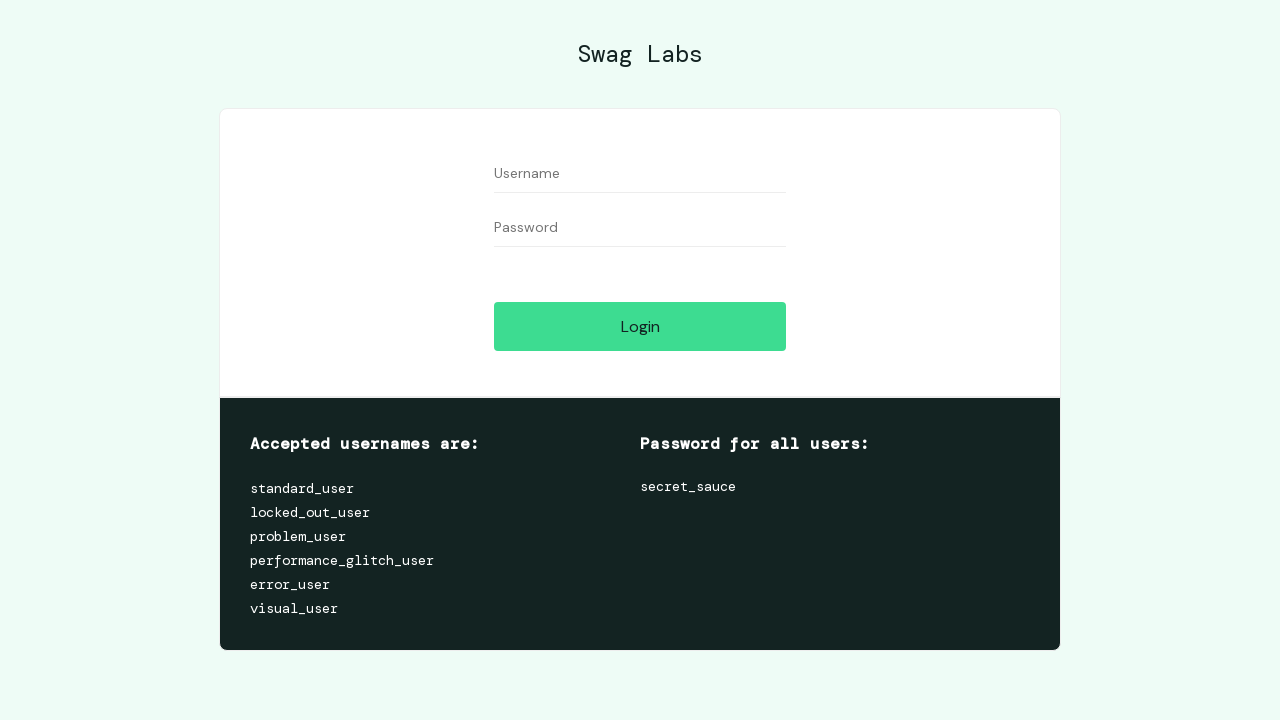

Left password field empty on #password
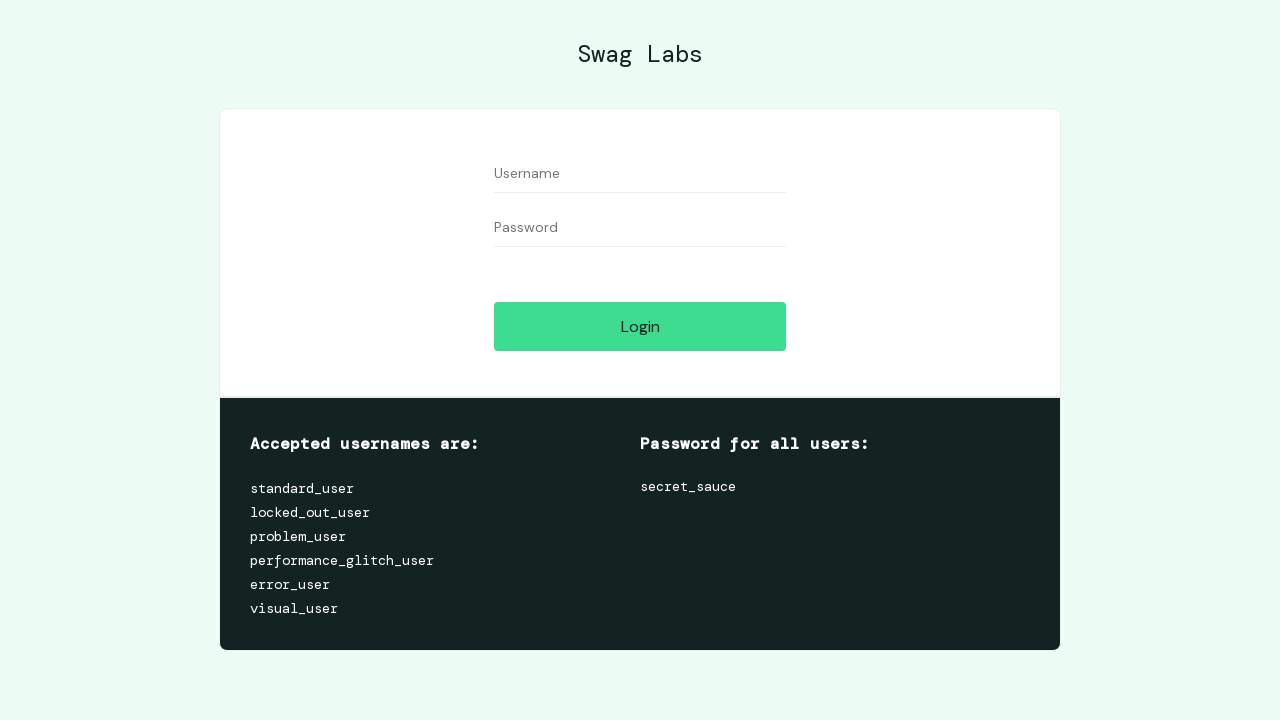

Clicked login button with empty credentials at (640, 326) on #login-button
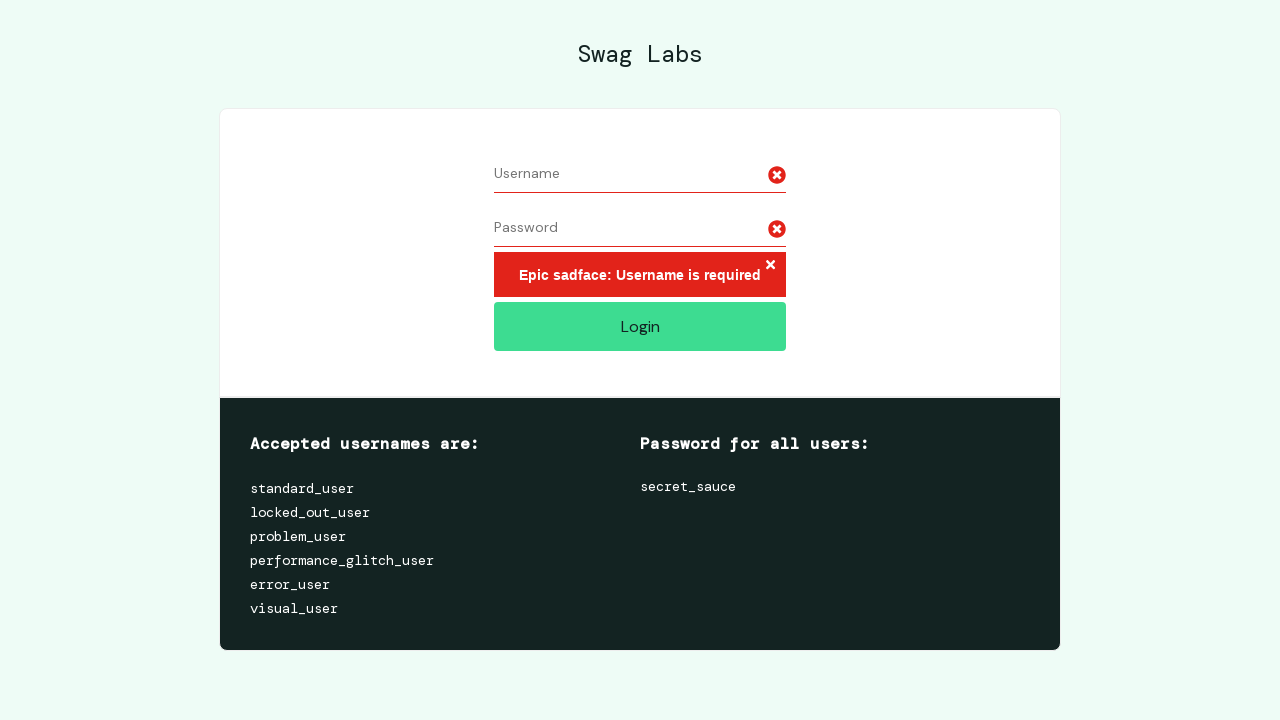

Error message displayed for empty username and password fields
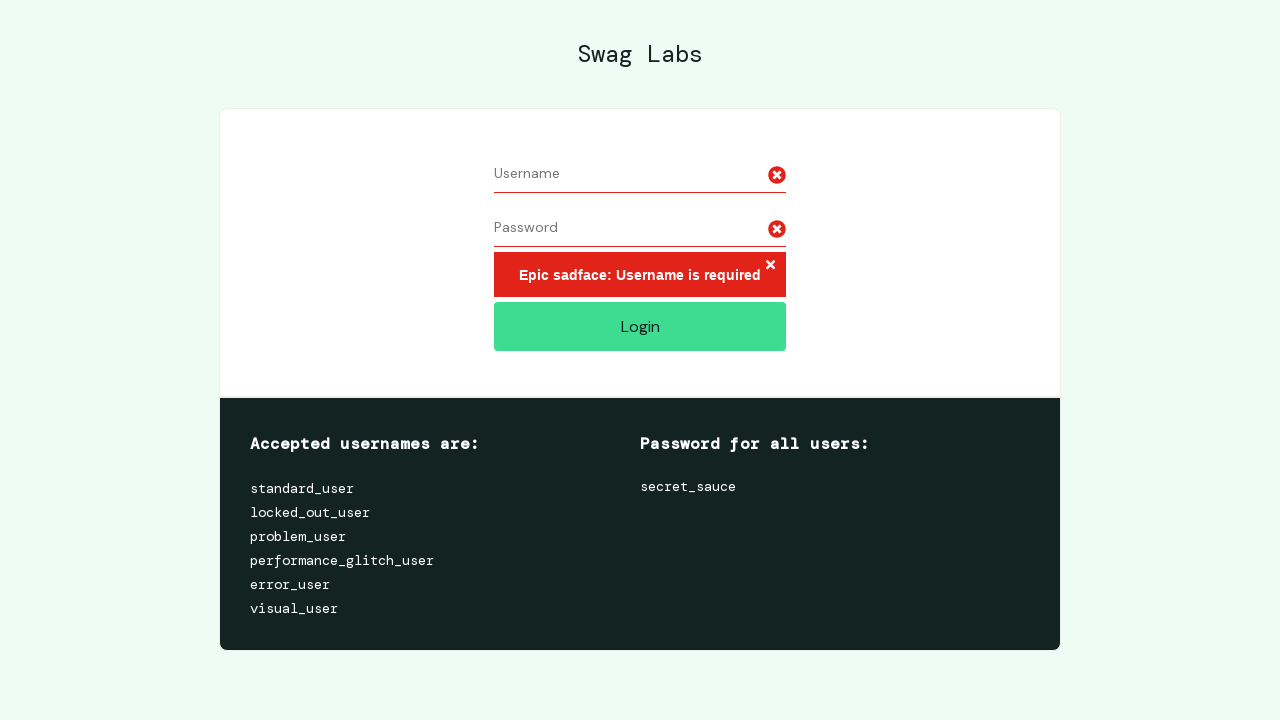

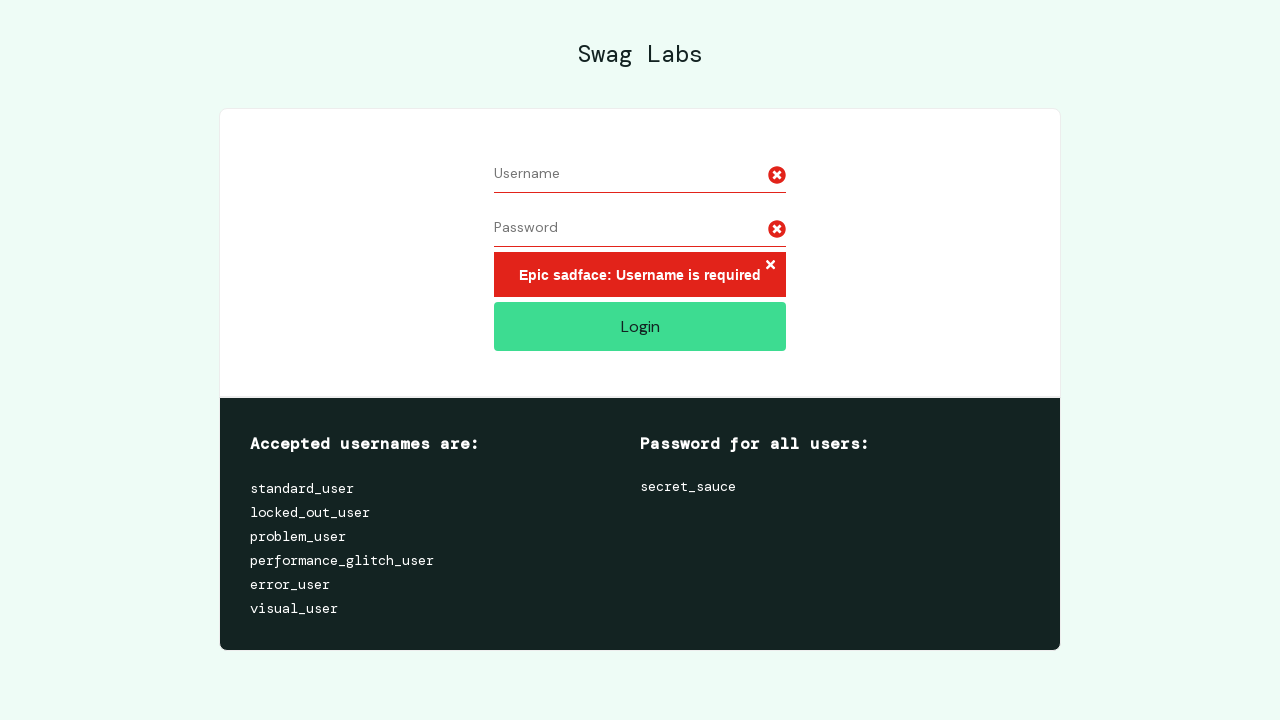